Tests JavaScript alert handling by clicking a button that triggers an alert and then accepting/dismissing the alert dialog

Starting URL: https://the-internet.herokuapp.com/javascript_alerts

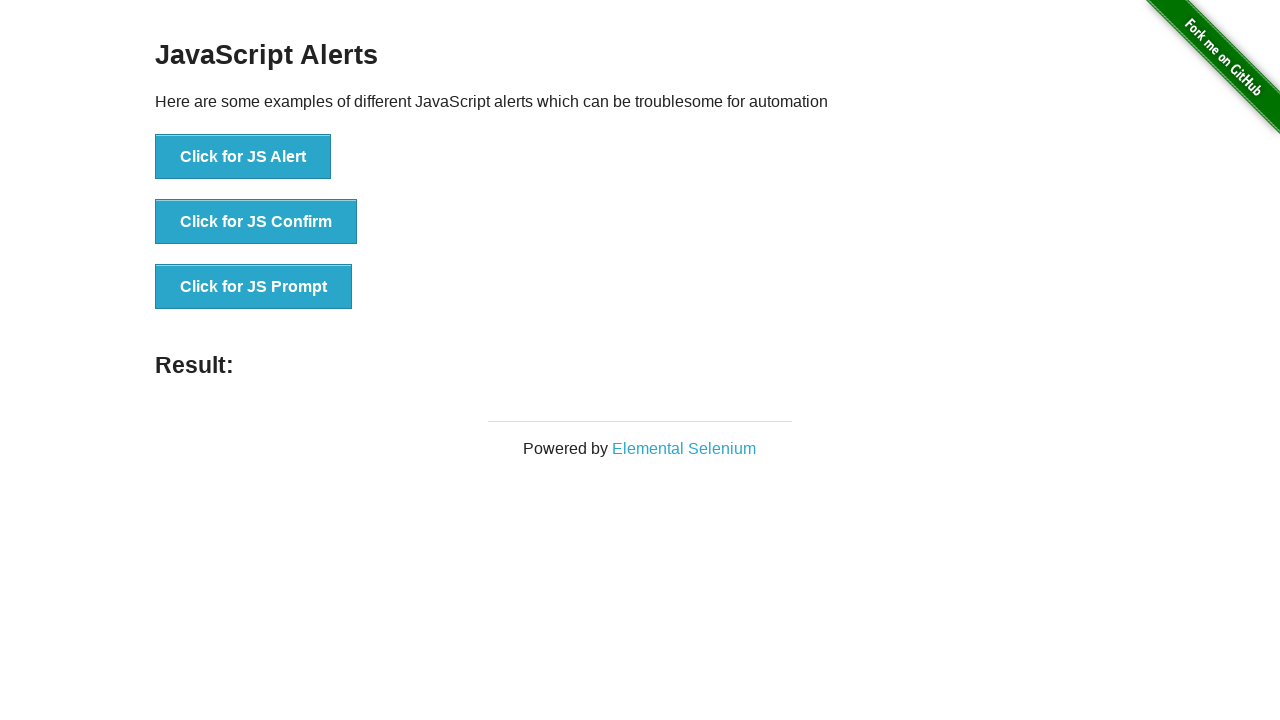

Clicked the 'Click for JS Alert' button at (243, 157) on xpath=//*[text()='Click for JS Alert']
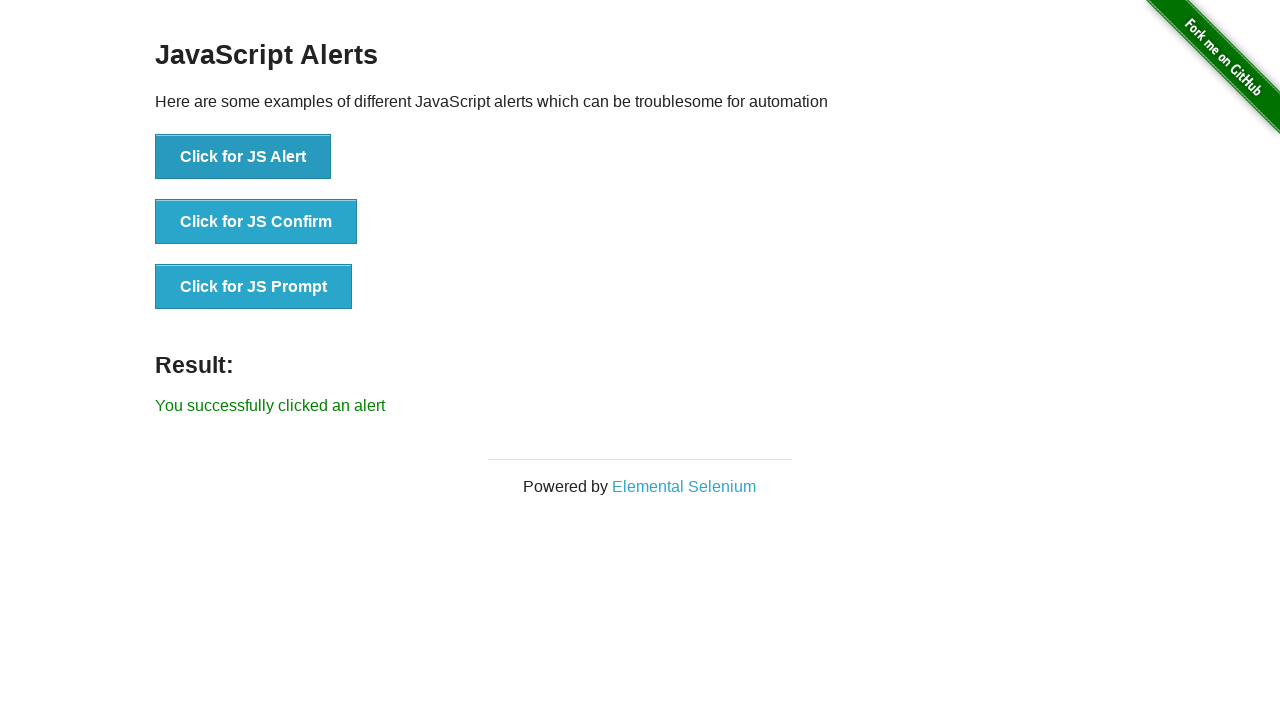

Set up dialog handler to accept alerts
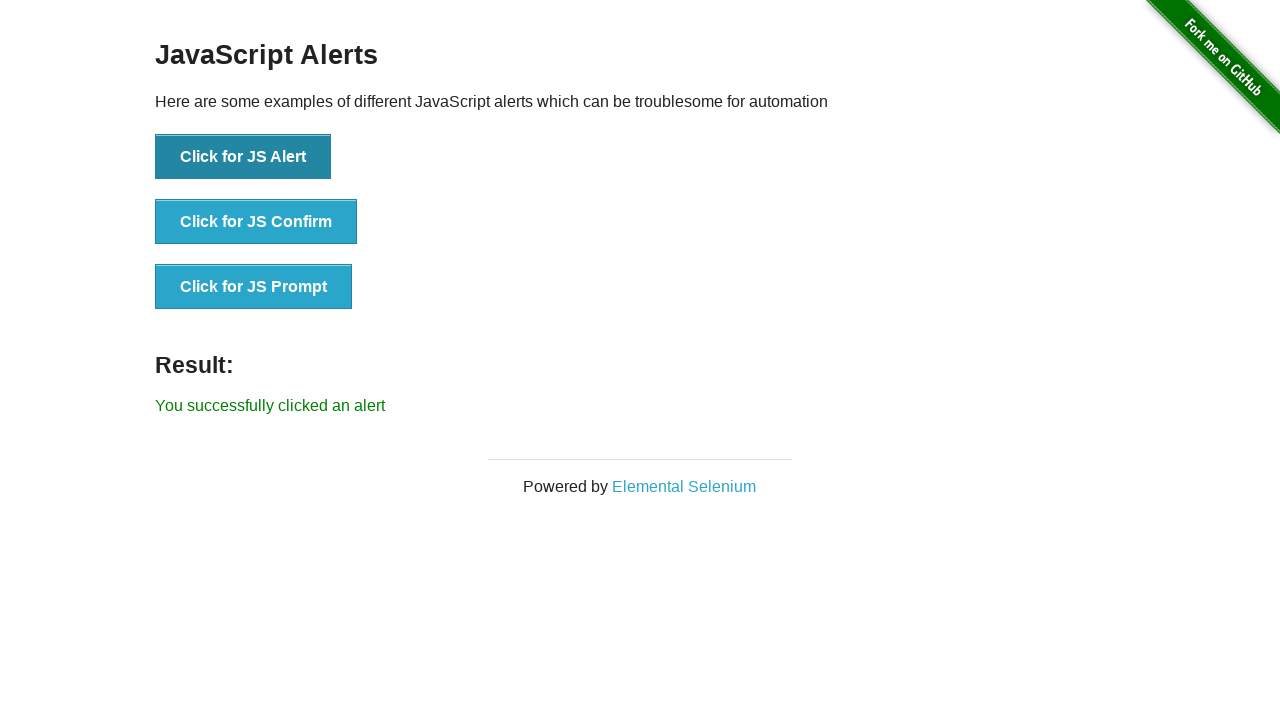

Clicked the 'Click for JS Alert' button to trigger the alert dialog at (243, 157) on xpath=//button[text()='Click for JS Alert']
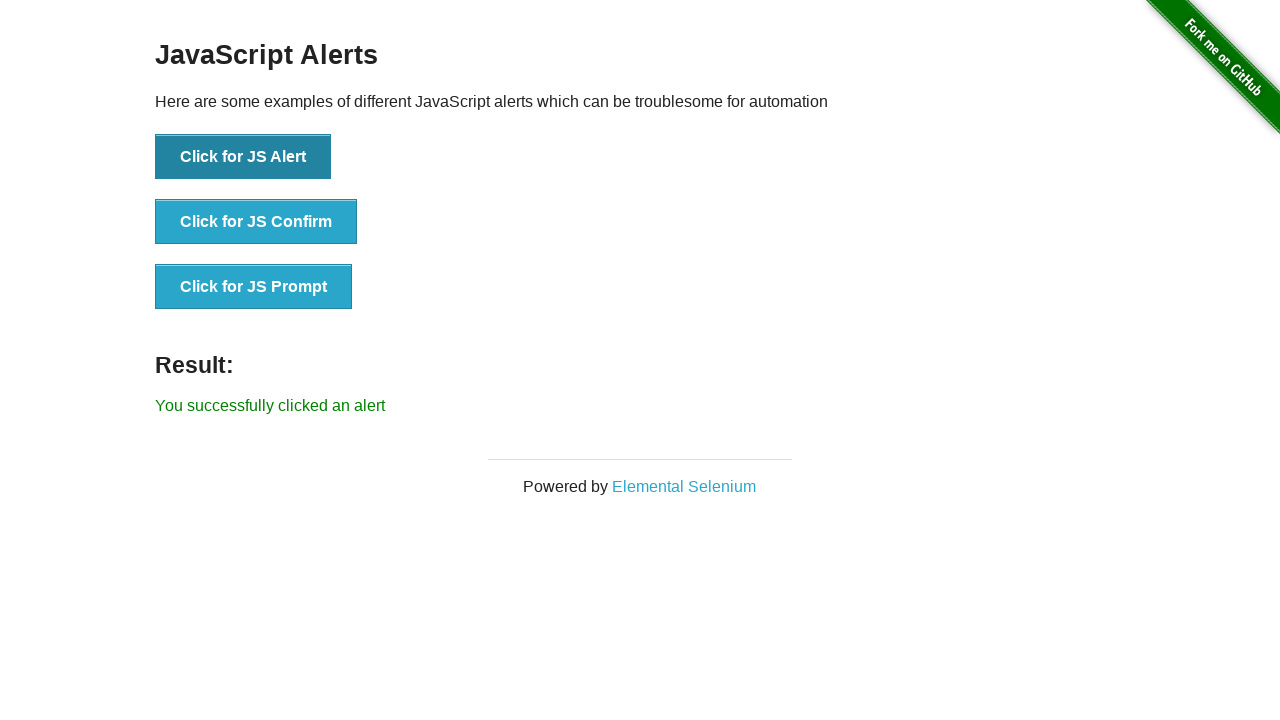

Alert was accepted and result message appeared
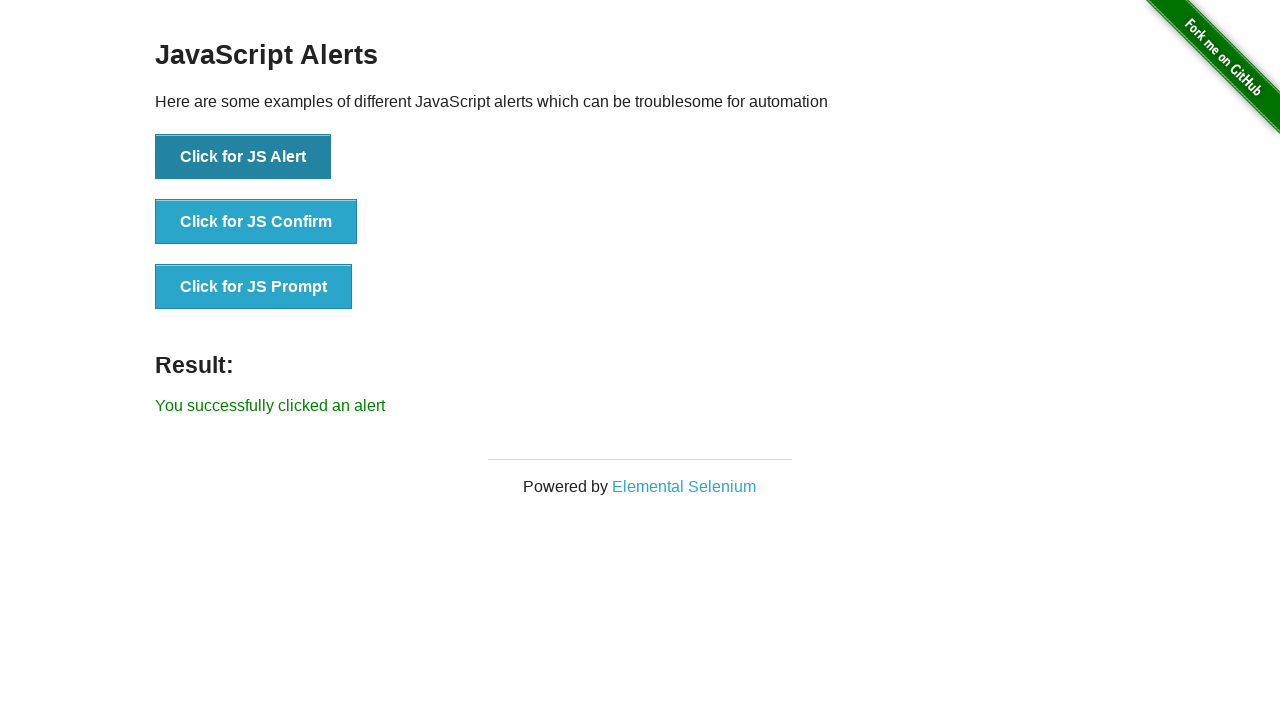

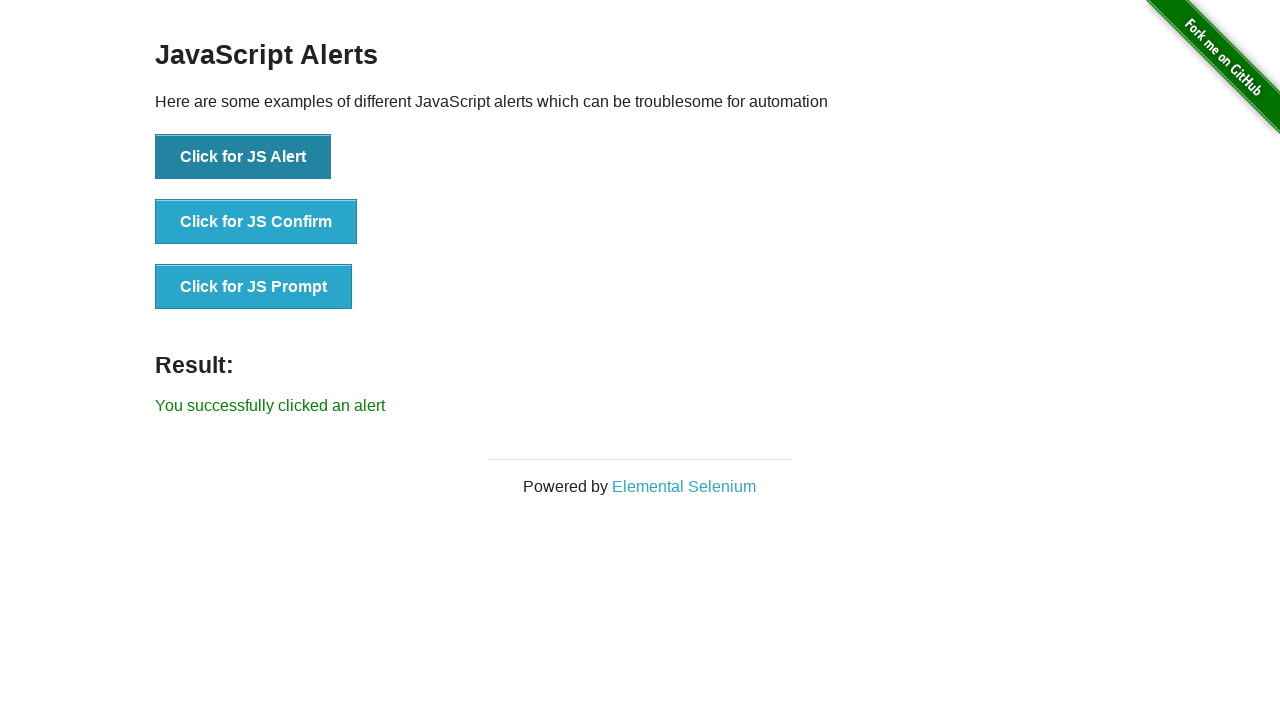